Tests clicking a blue button with dynamic class attributes 3 times, handling the alert dialog that appears after each click.

Starting URL: http://uitestingplayground.com/classattr

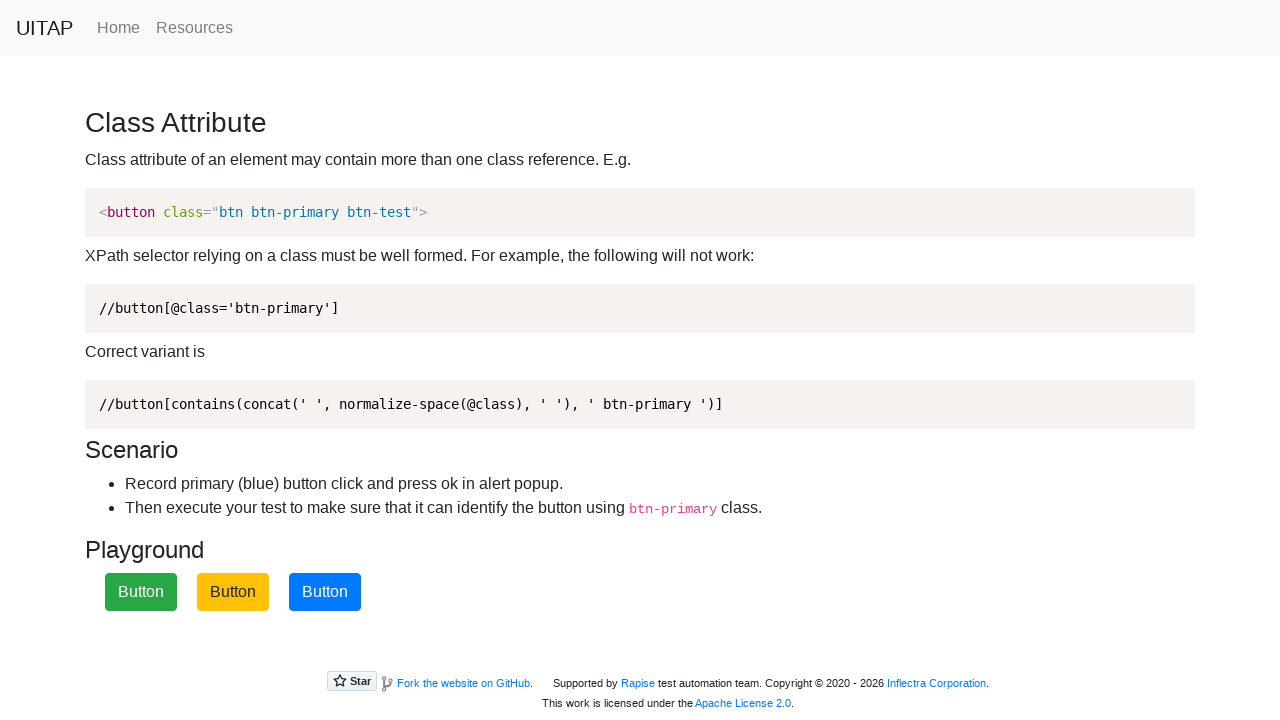

Navigated to classattr test page
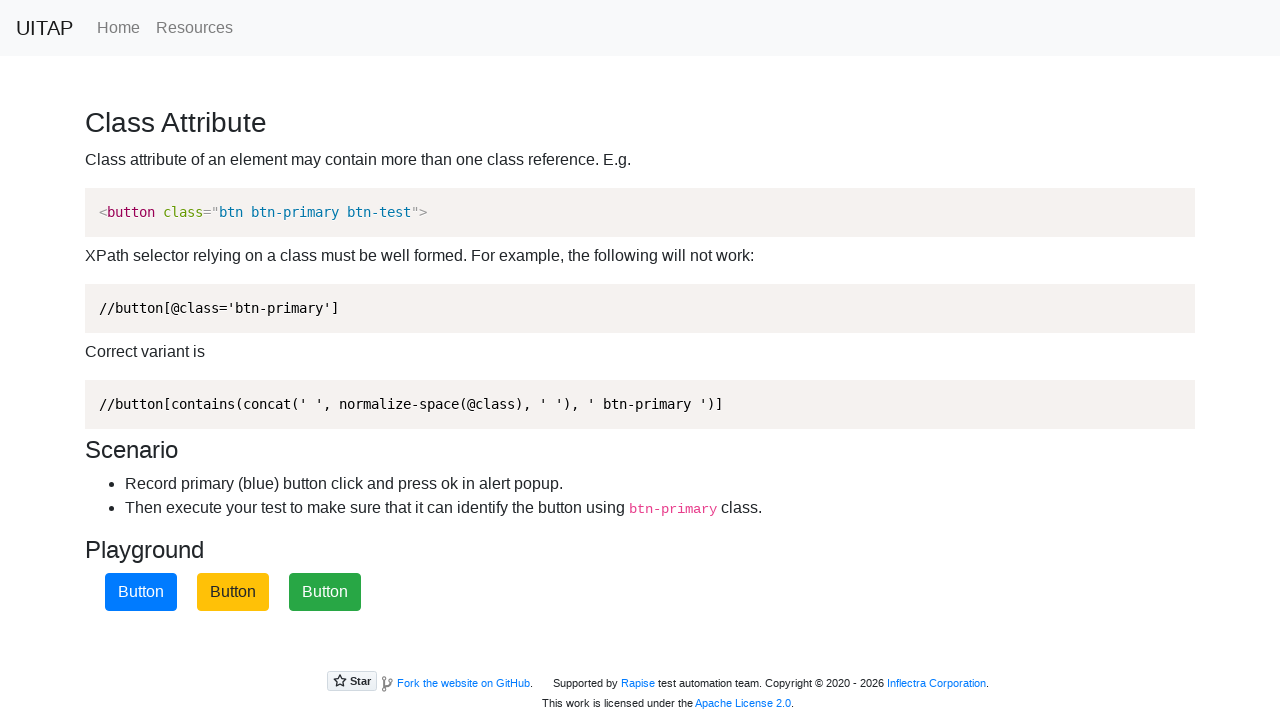

Set up dialog handler to accept alerts
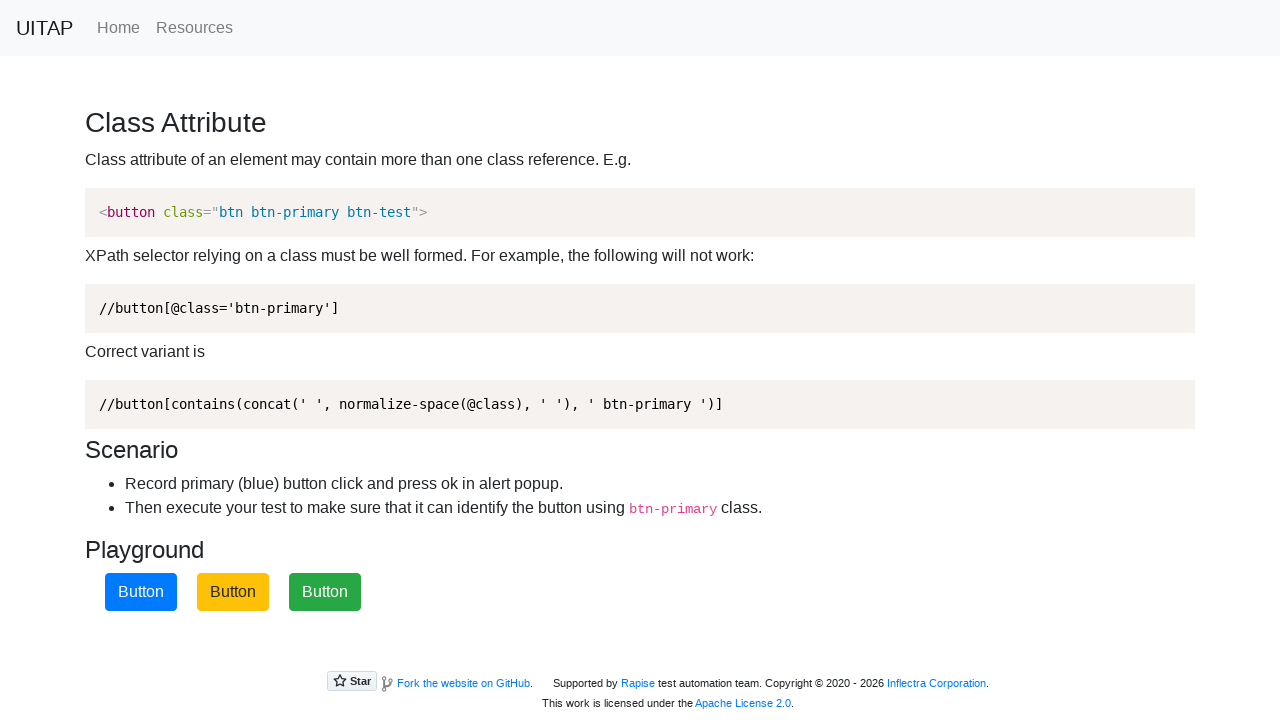

Clicked blue button (attempt 1 of 3) at (141, 592) on .btn-primary
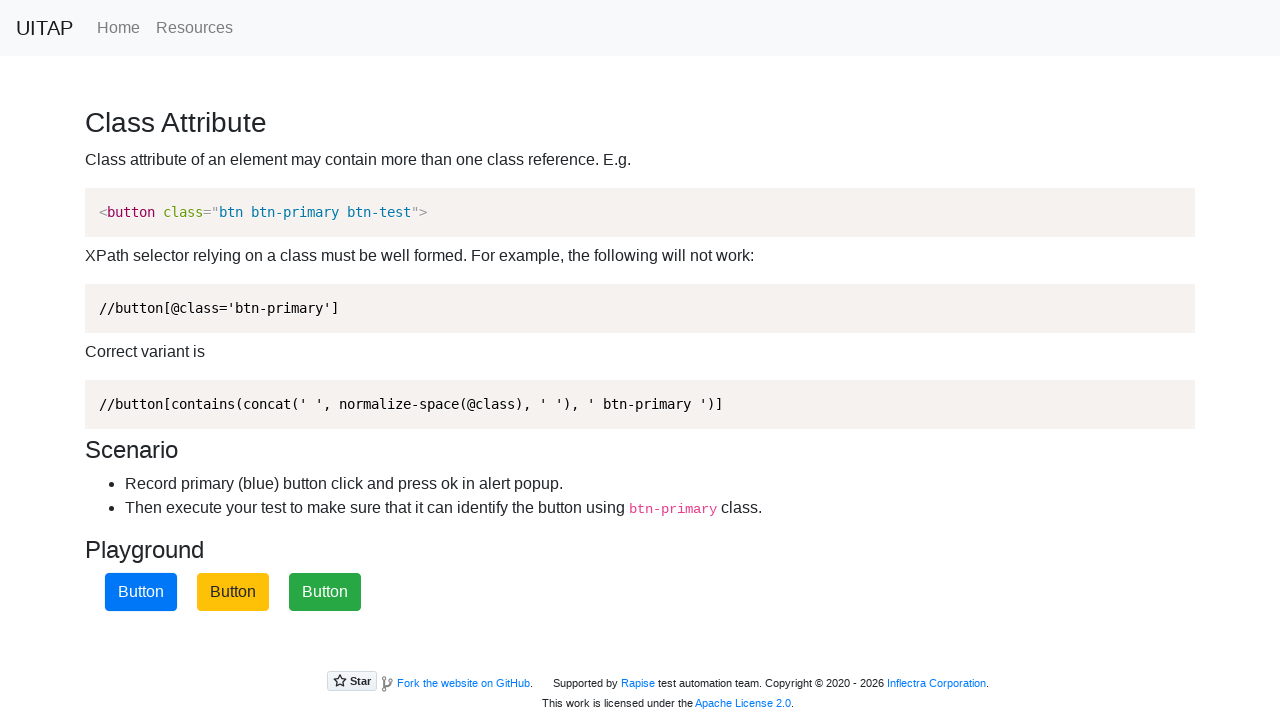

Waited for alert dialog to be handled (attempt 1 of 3)
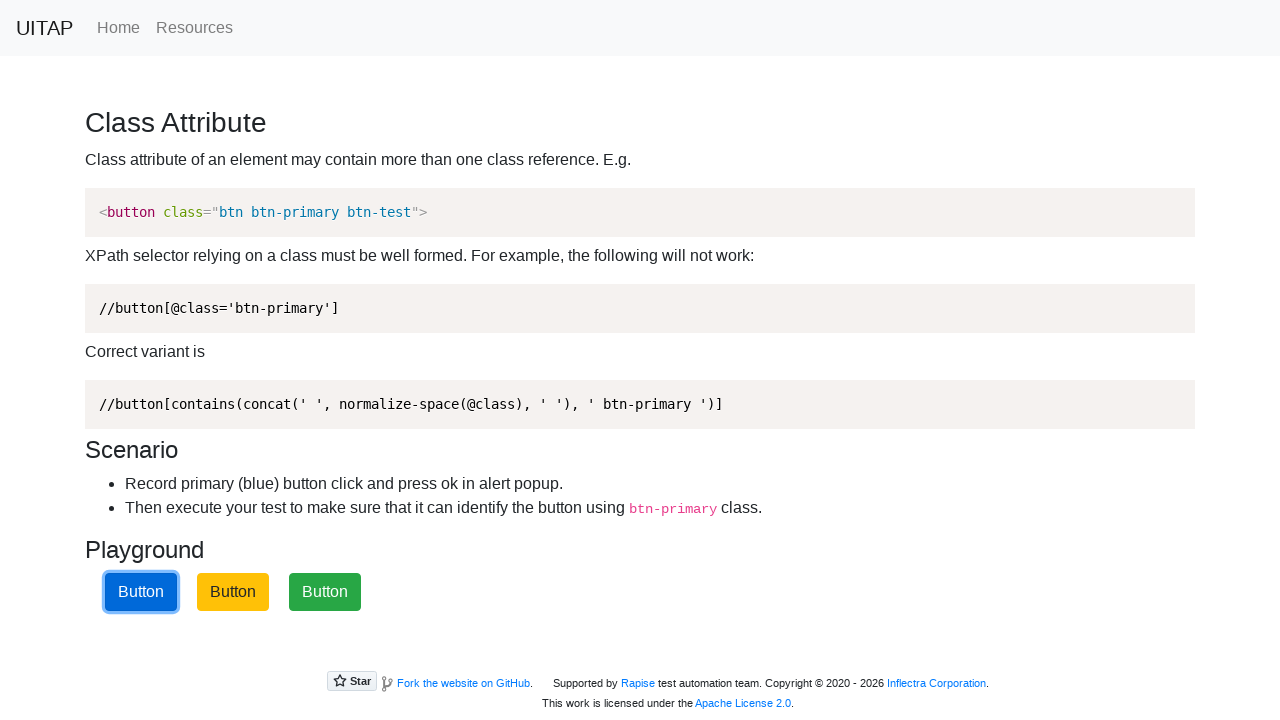

Clicked blue button (attempt 2 of 3) at (141, 592) on .btn-primary
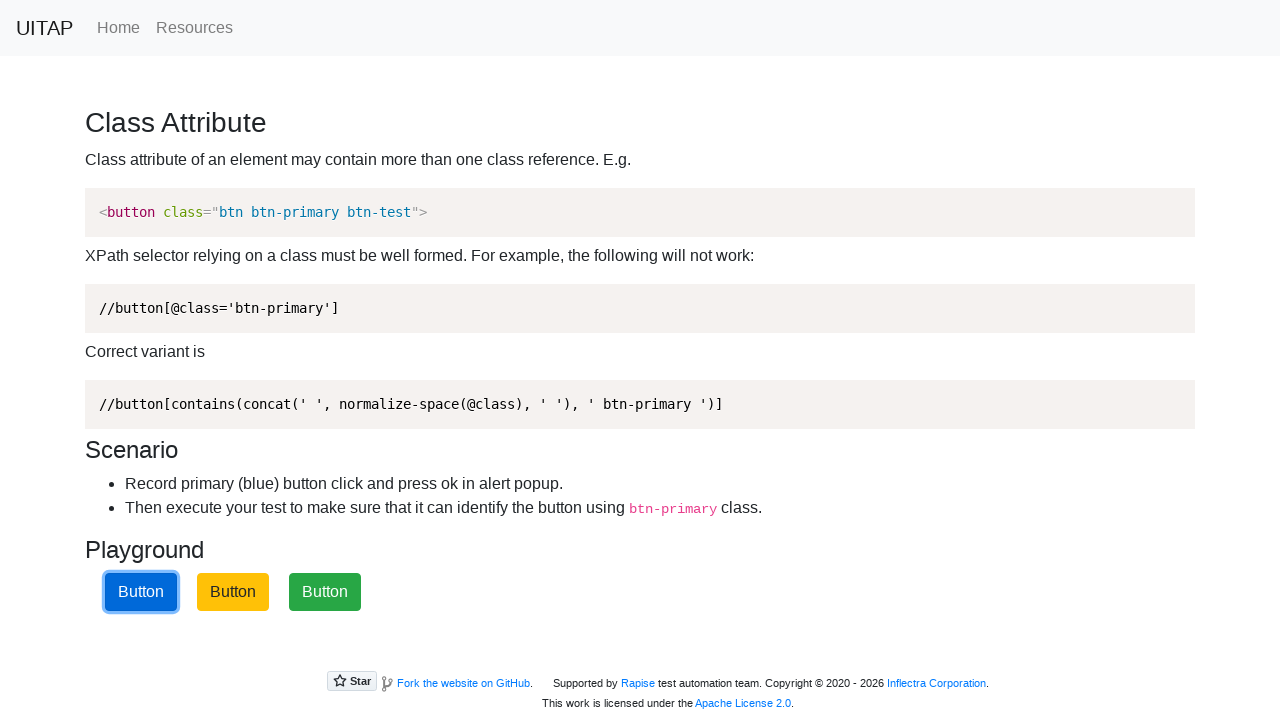

Waited for alert dialog to be handled (attempt 2 of 3)
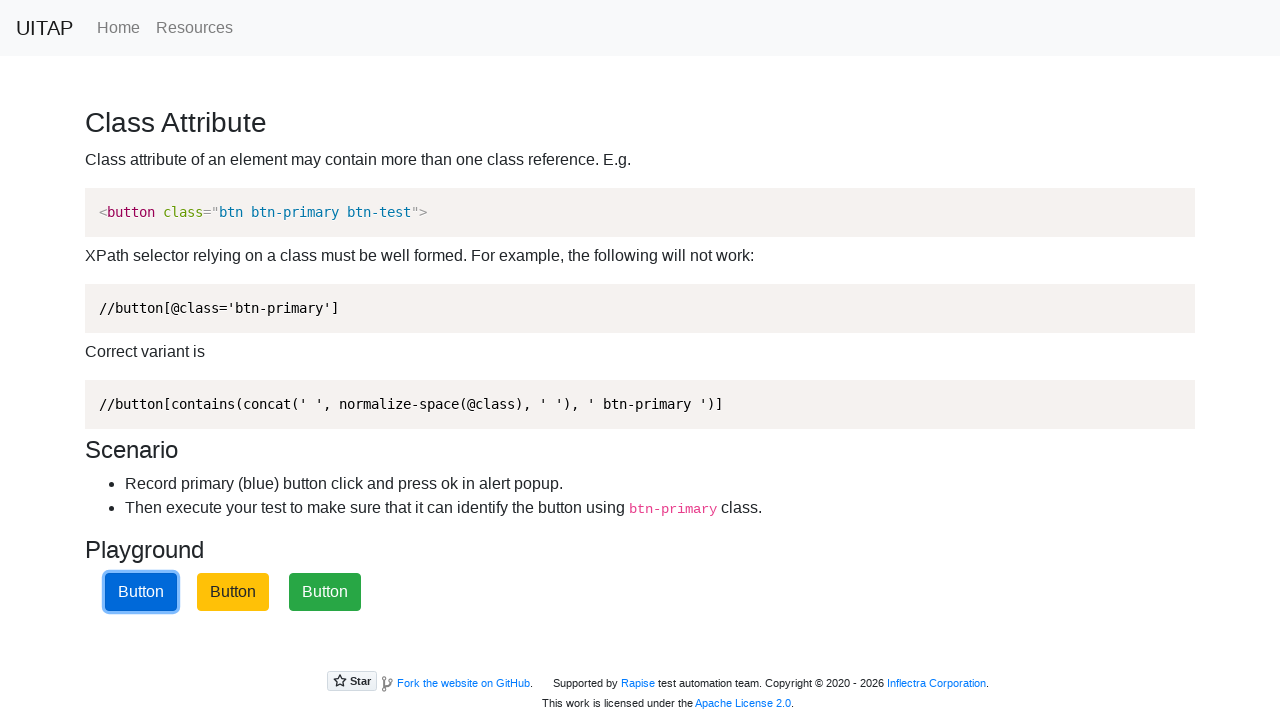

Clicked blue button (attempt 3 of 3) at (141, 592) on .btn-primary
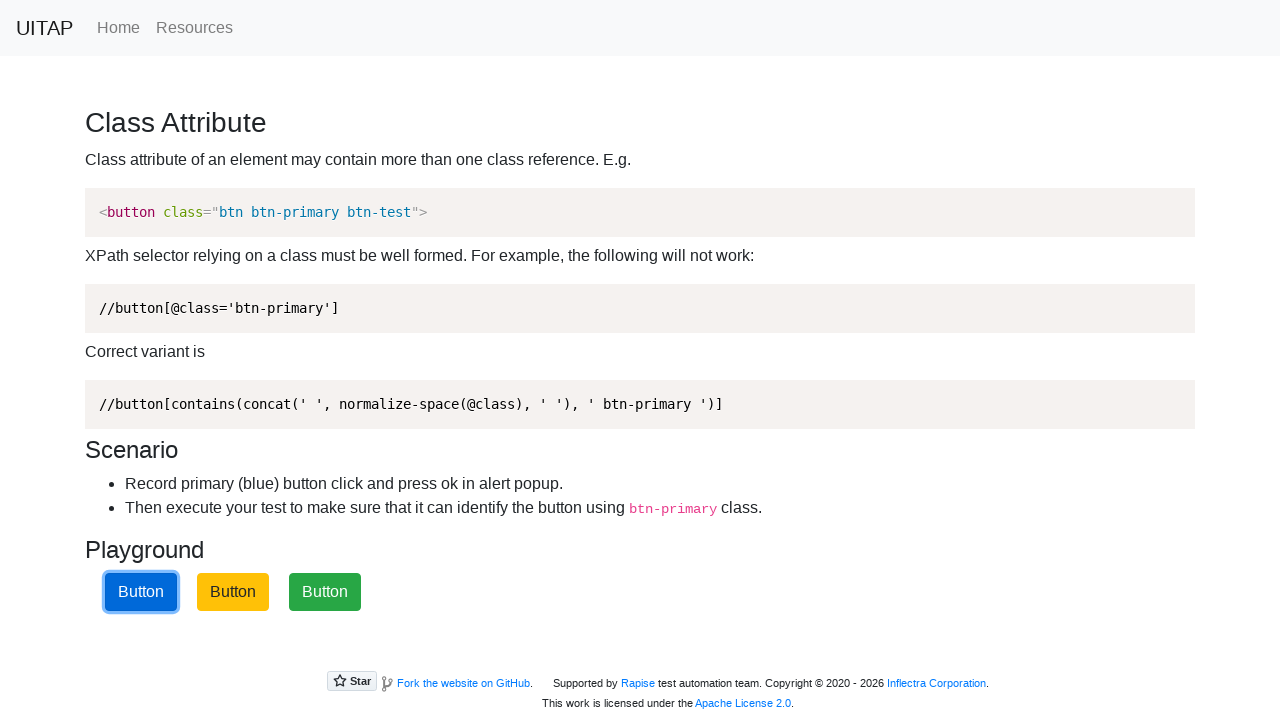

Waited for alert dialog to be handled (attempt 3 of 3)
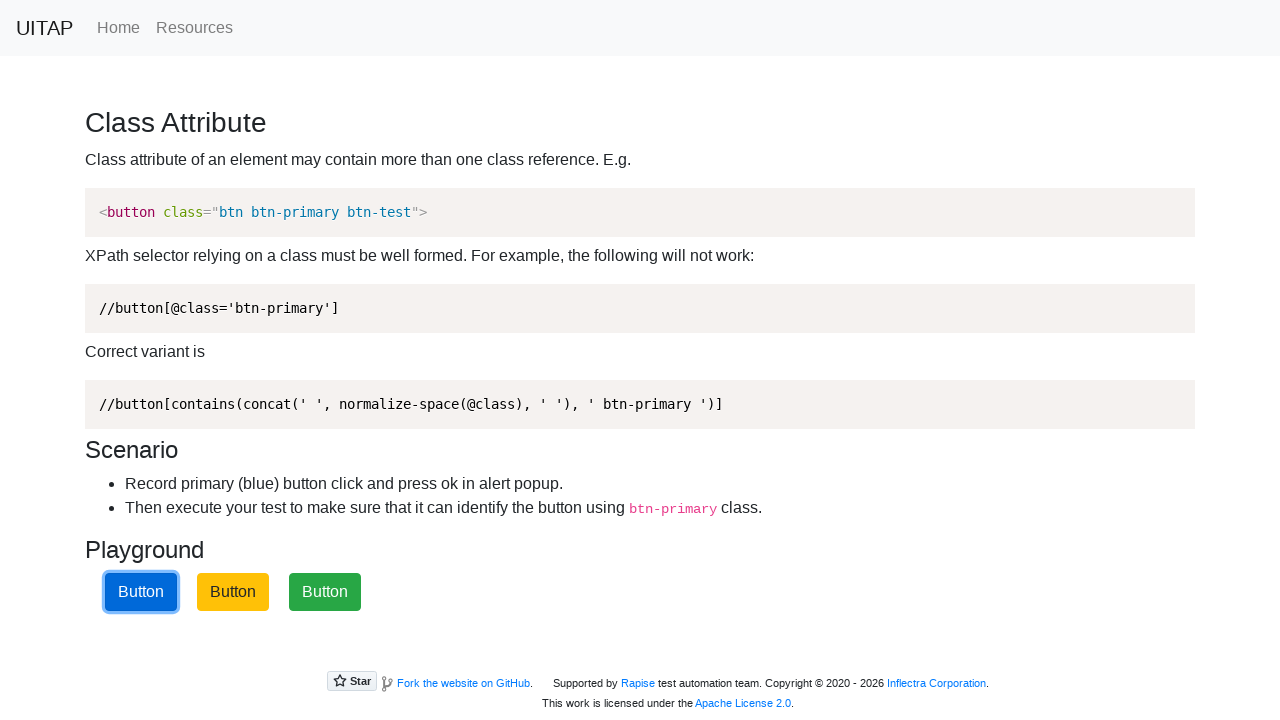

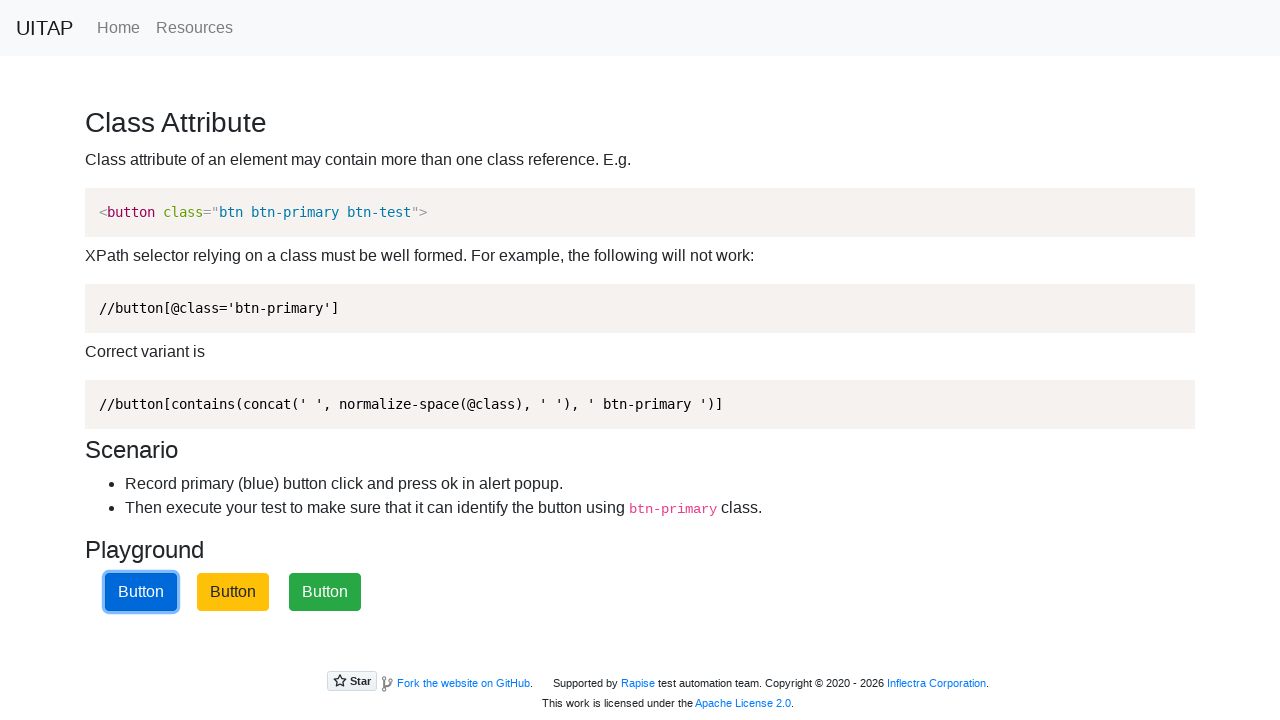